Navigates to the Python.org homepage and verifies that "Python" is present in the page title

Starting URL: http://www.python.org

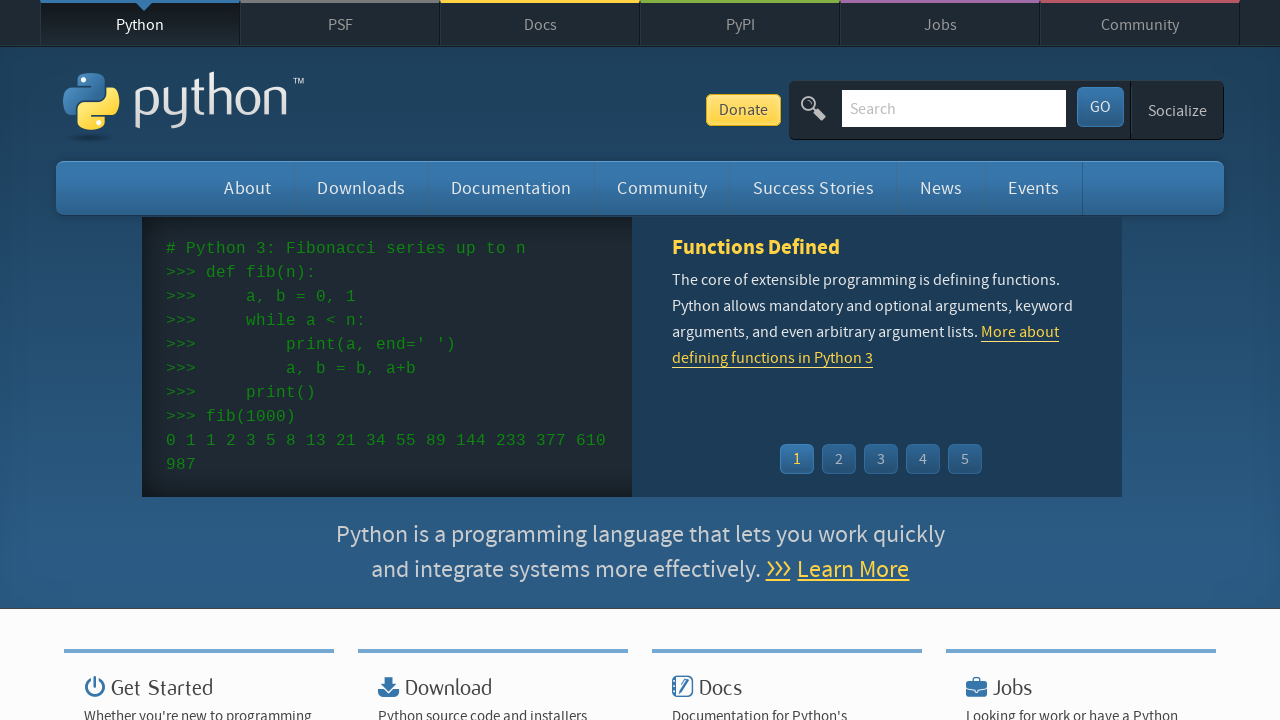

Navigated to Python.org homepage
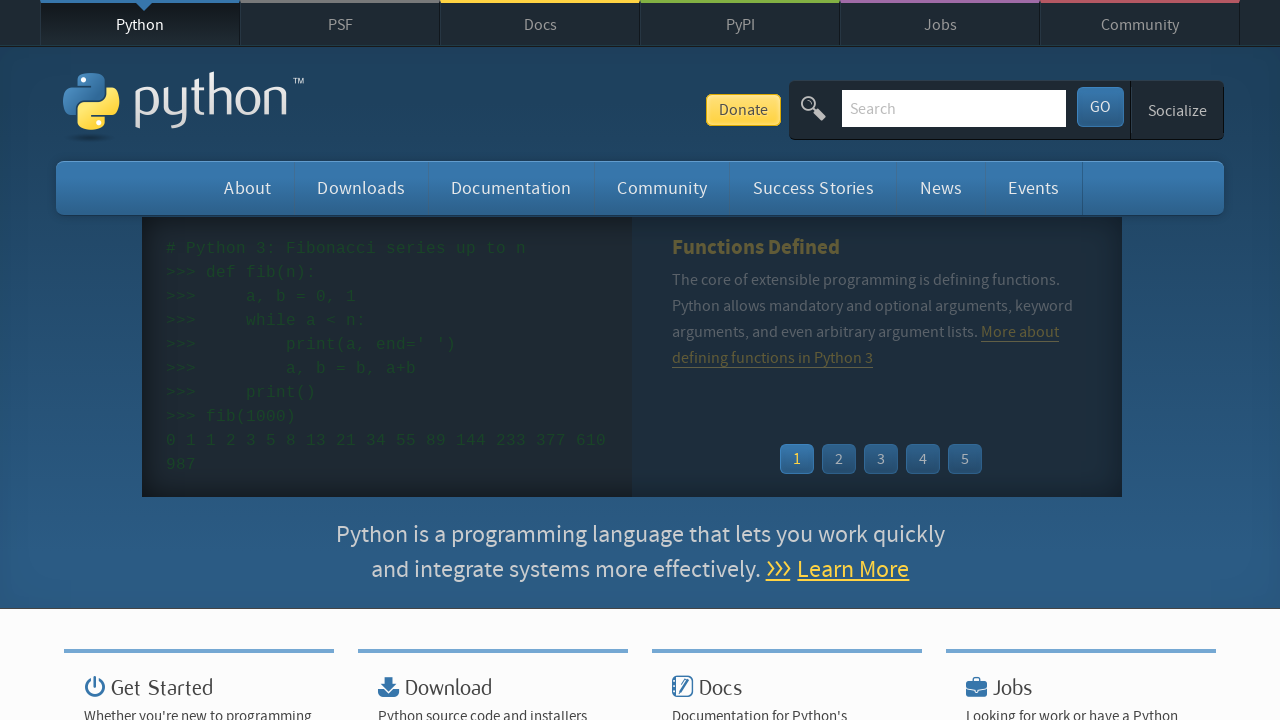

Verified that 'Python' is present in the page title
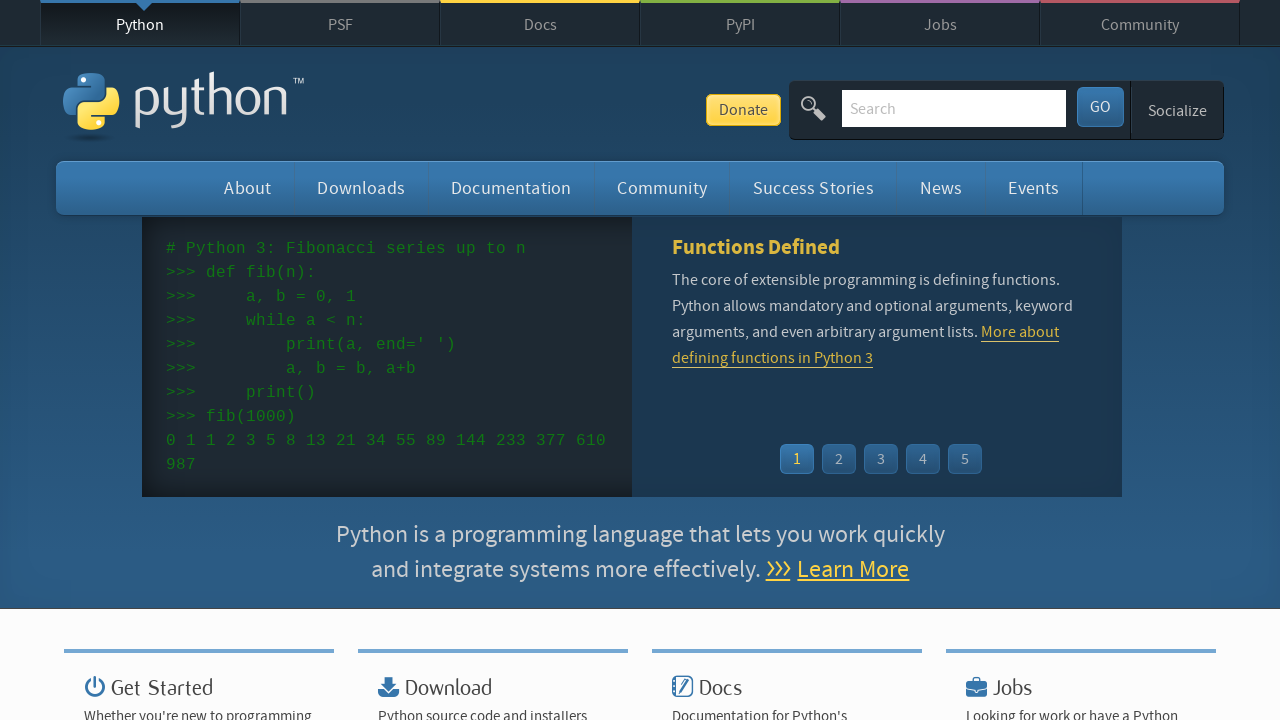

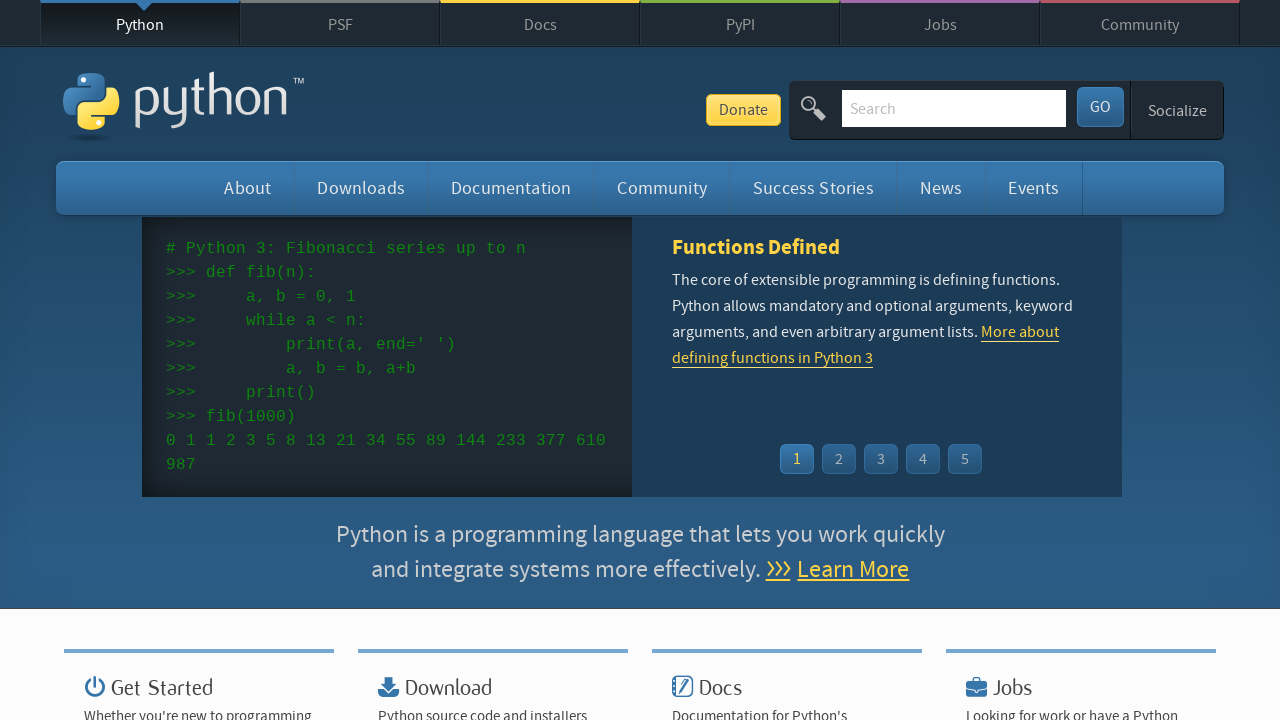